Tests simple alert interaction - clicks alert button, captures alert text, accepts it, and types the text into an input field

Starting URL: https://wcaquino.me/selenium/componentes.html

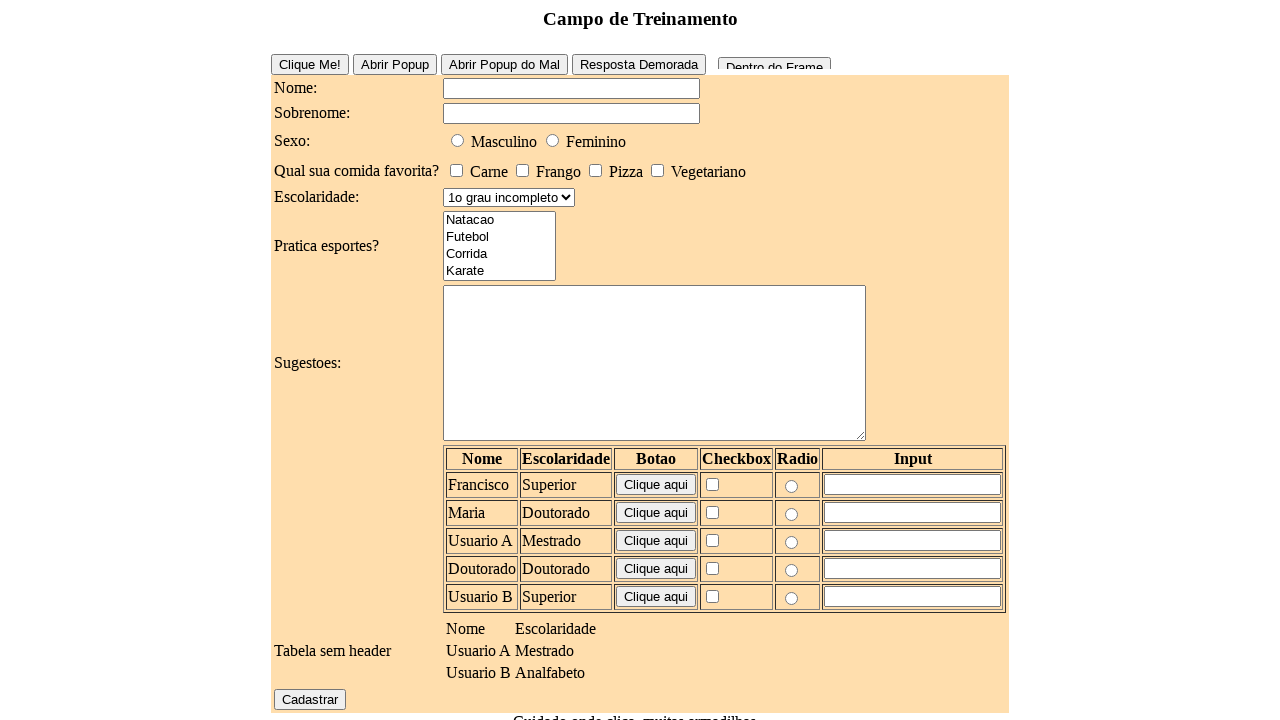

Set up dialog handler to capture and accept alerts
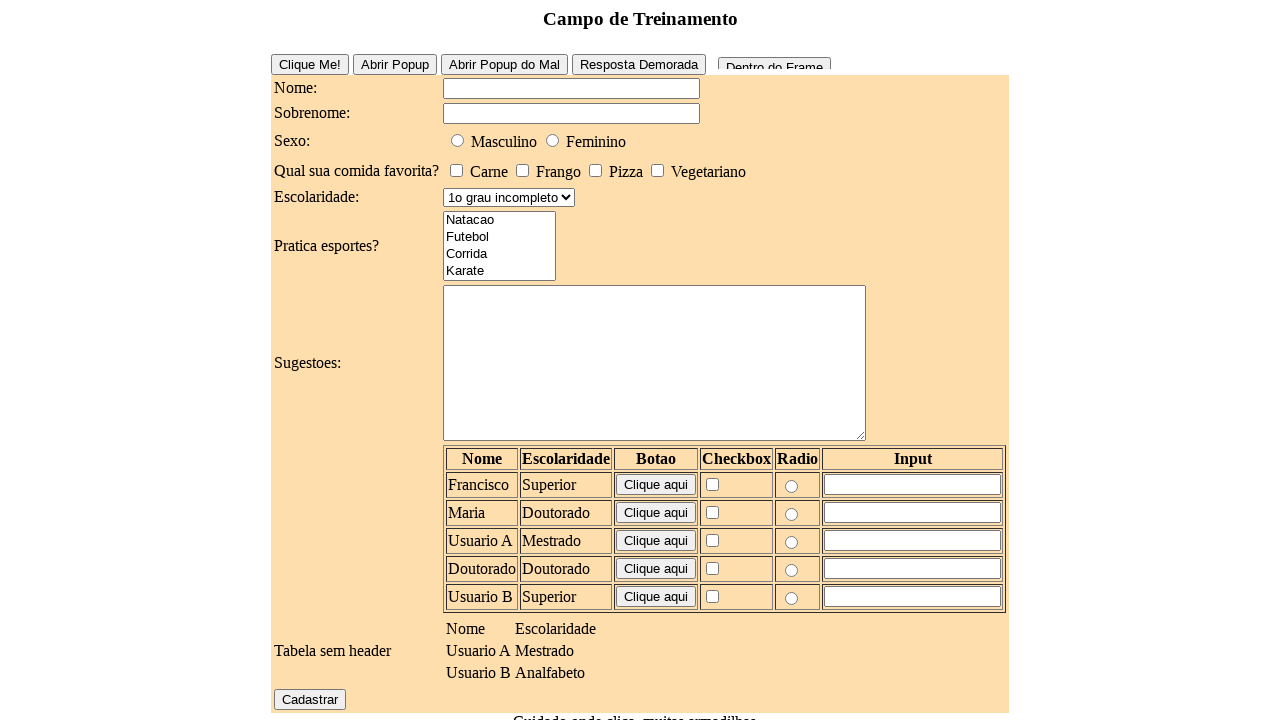

Clicked alert button to trigger simple alert at (576, 641) on #alert
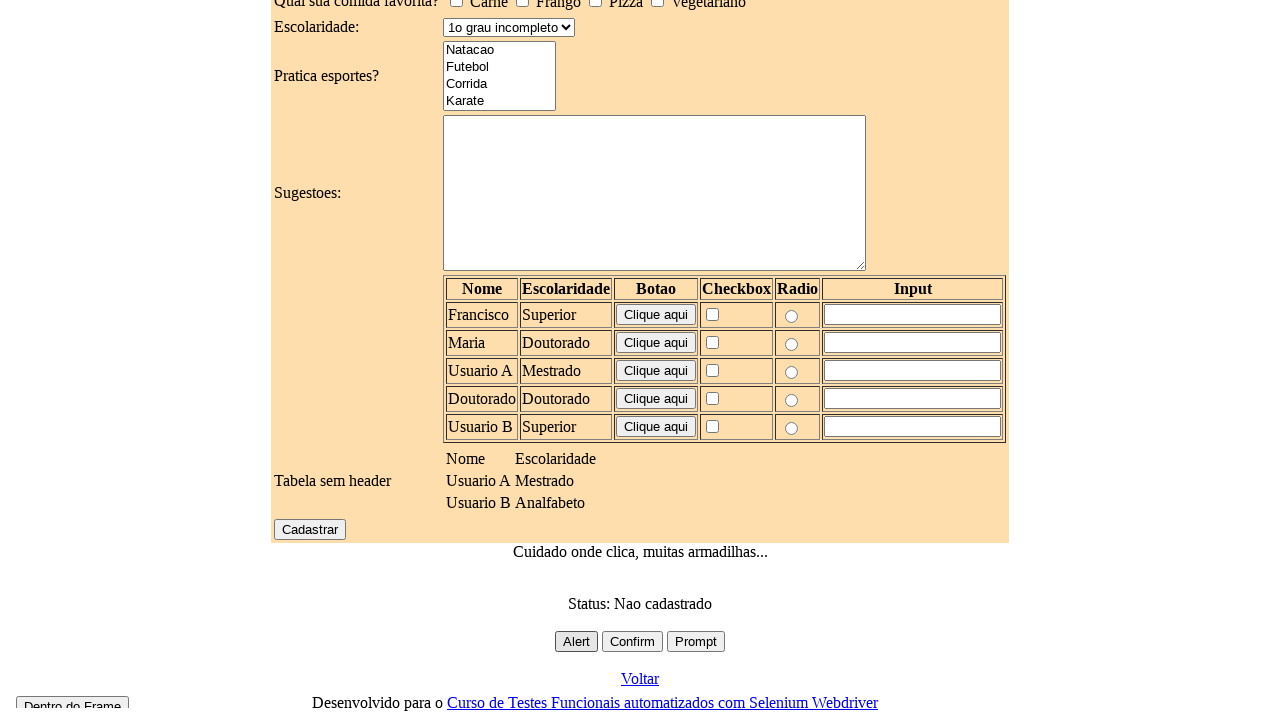

Waited for alert dialog to be processed and accepted
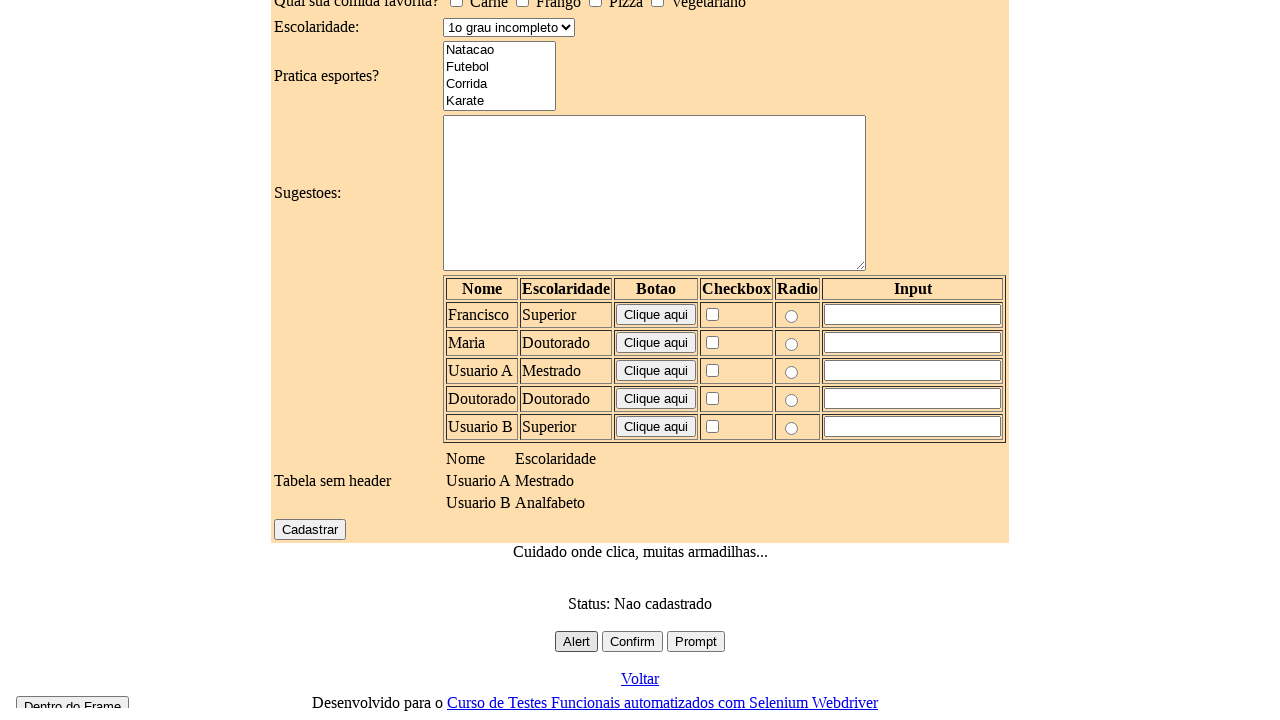

Typed 'Alert Simples' into the name input field on #elementosForm\:nome
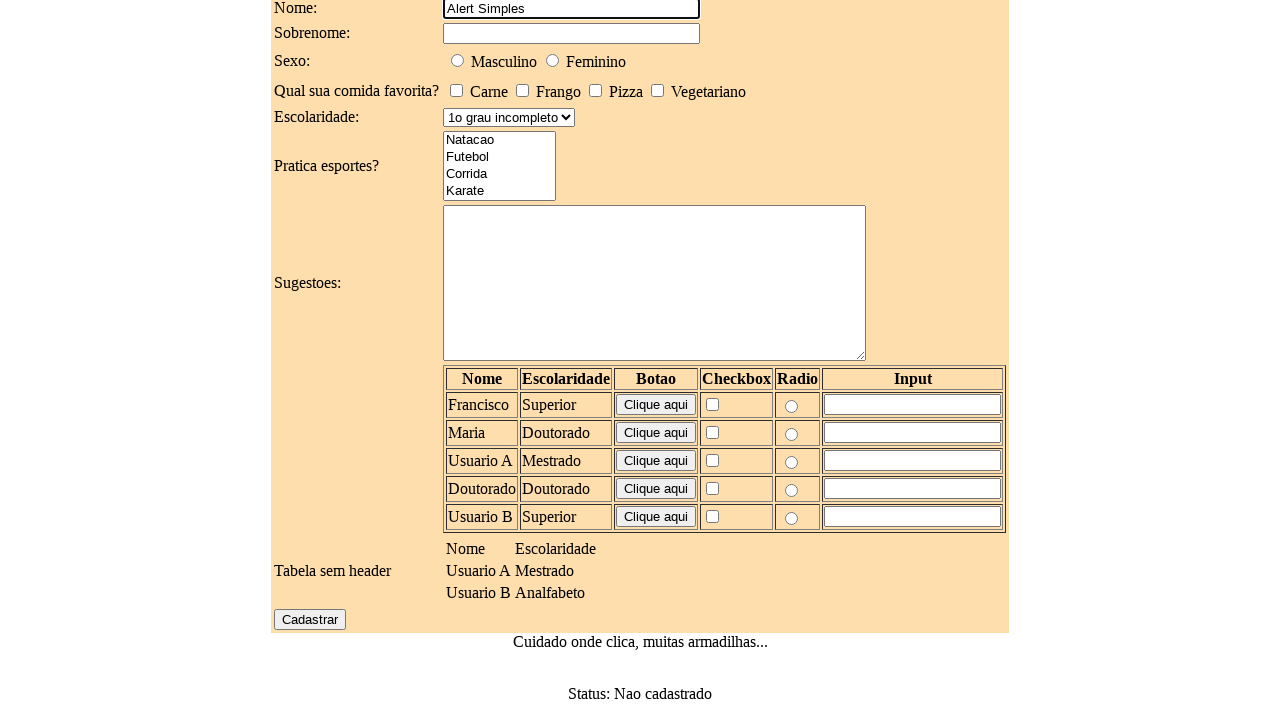

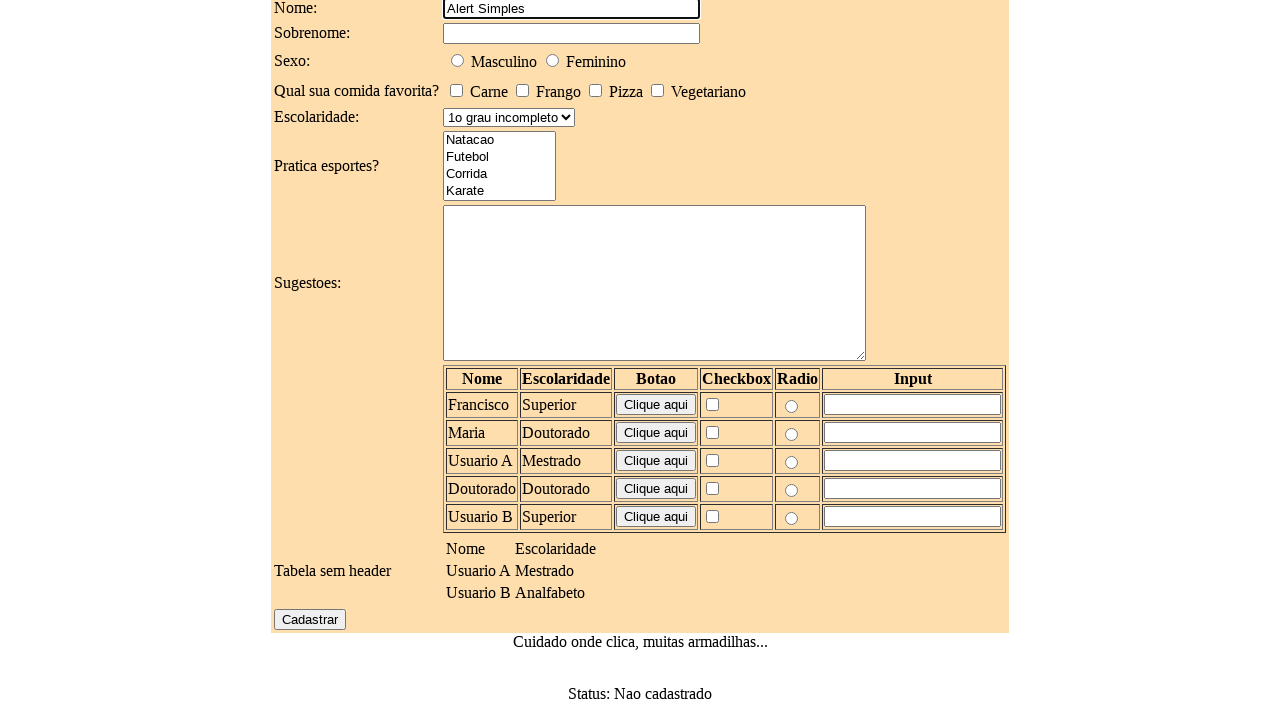